Tests the text input functionality by entering a new button name and clicking the button to update its text

Starting URL: http://uitestingplayground.com/textinput

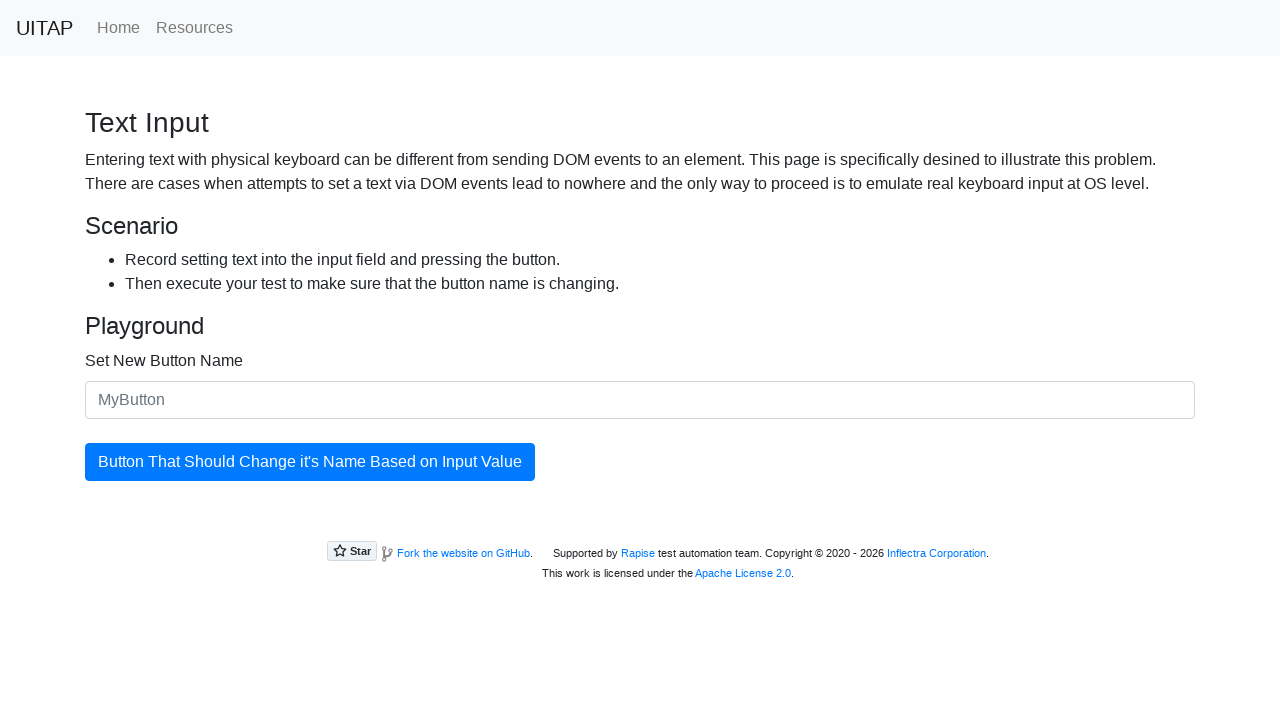

Filled text input with new button name 'SkyPro' on #newButtonName
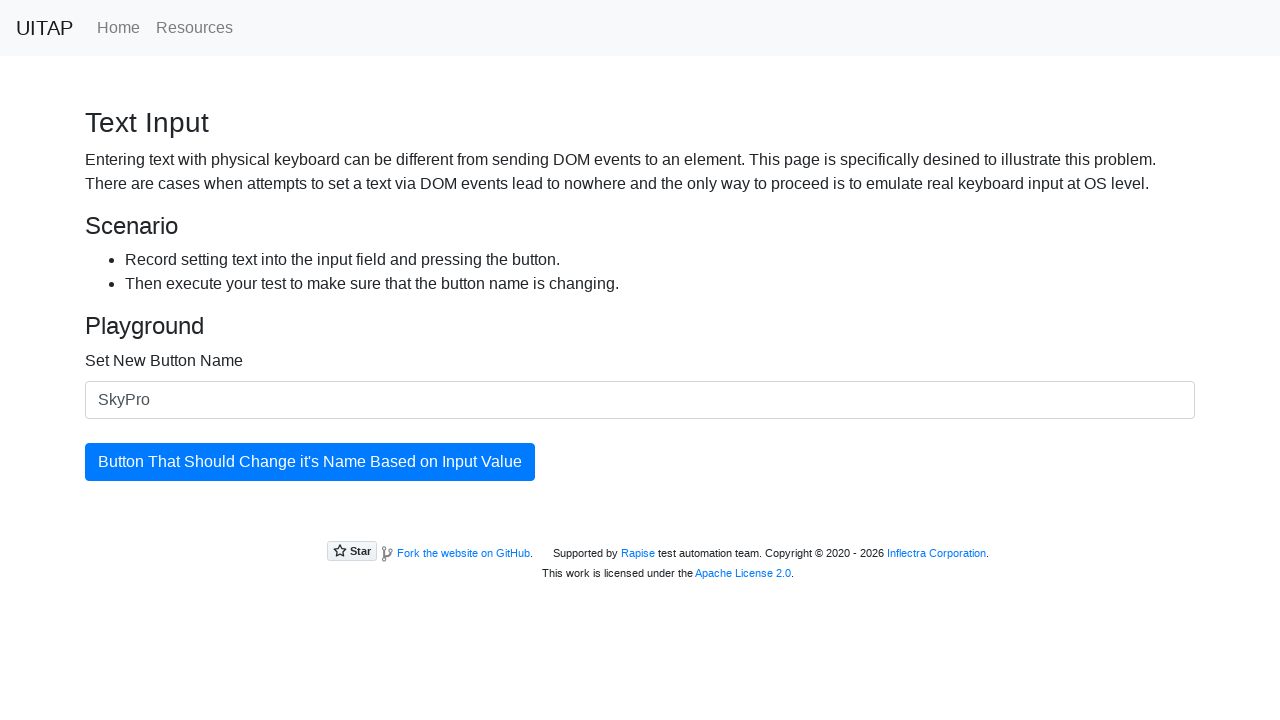

Clicked the button to update its text at (310, 462) on #updatingButton
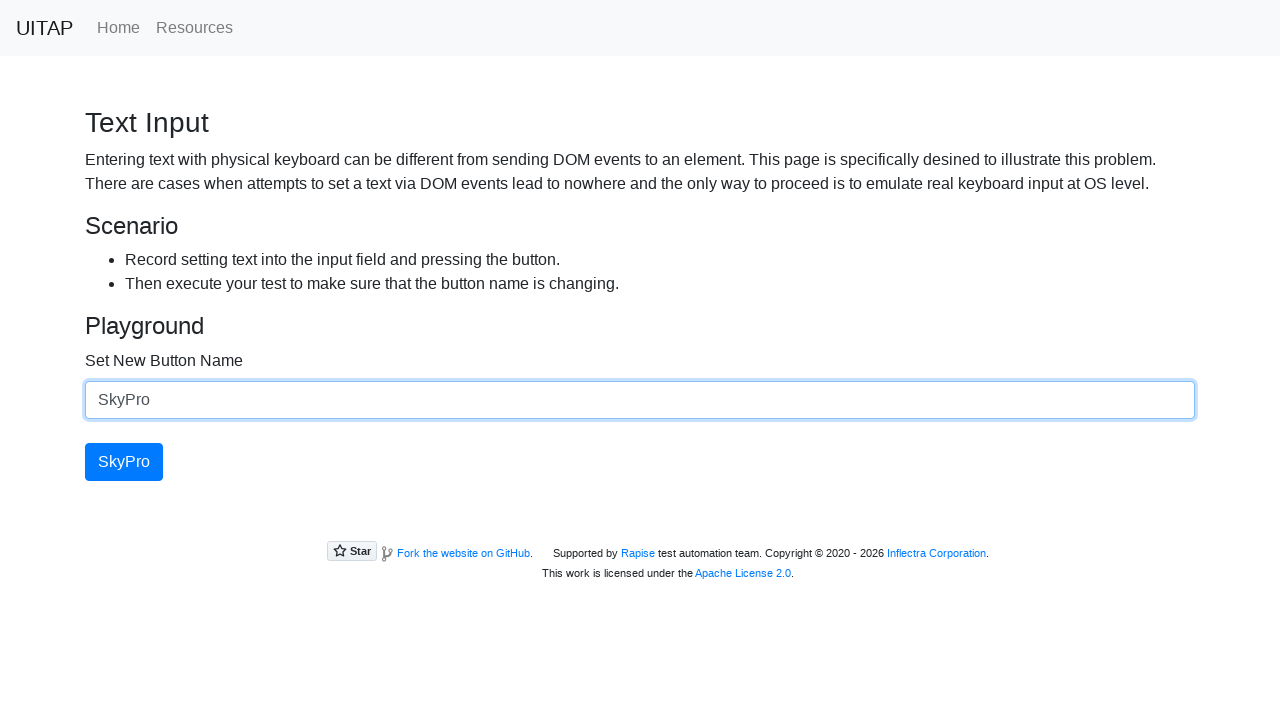

Verified button text has been updated to 'SkyPro'
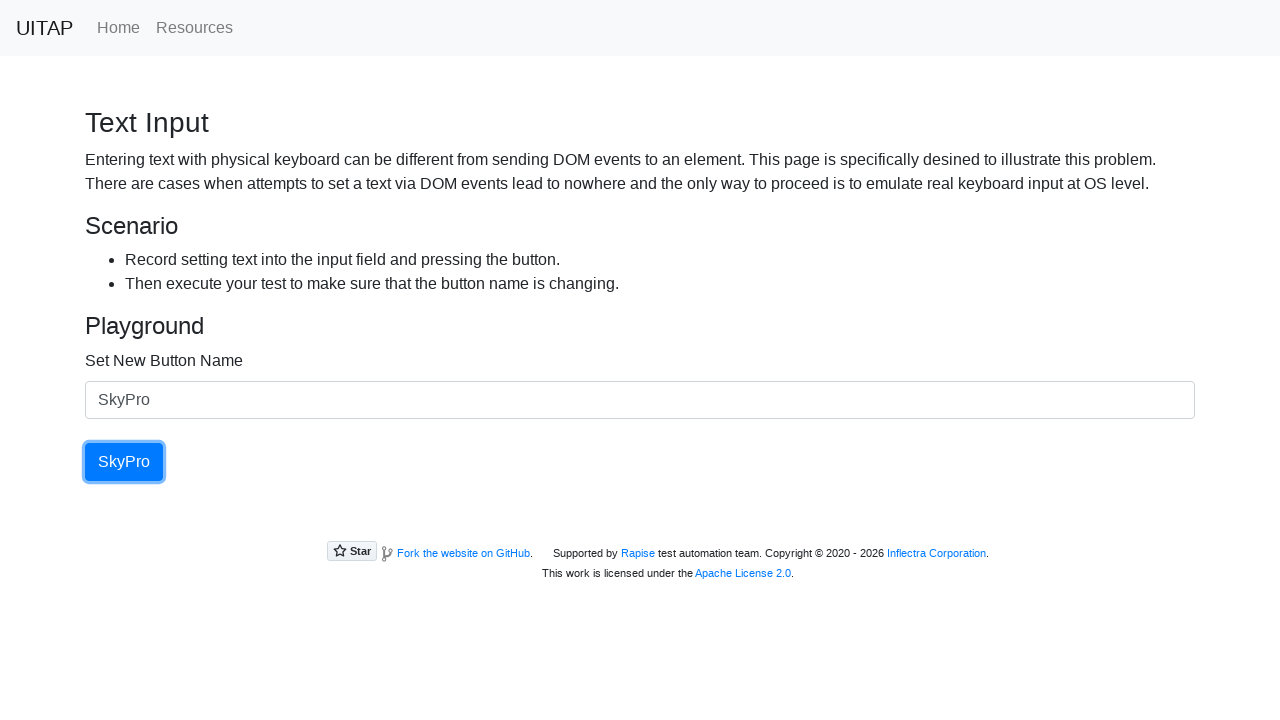

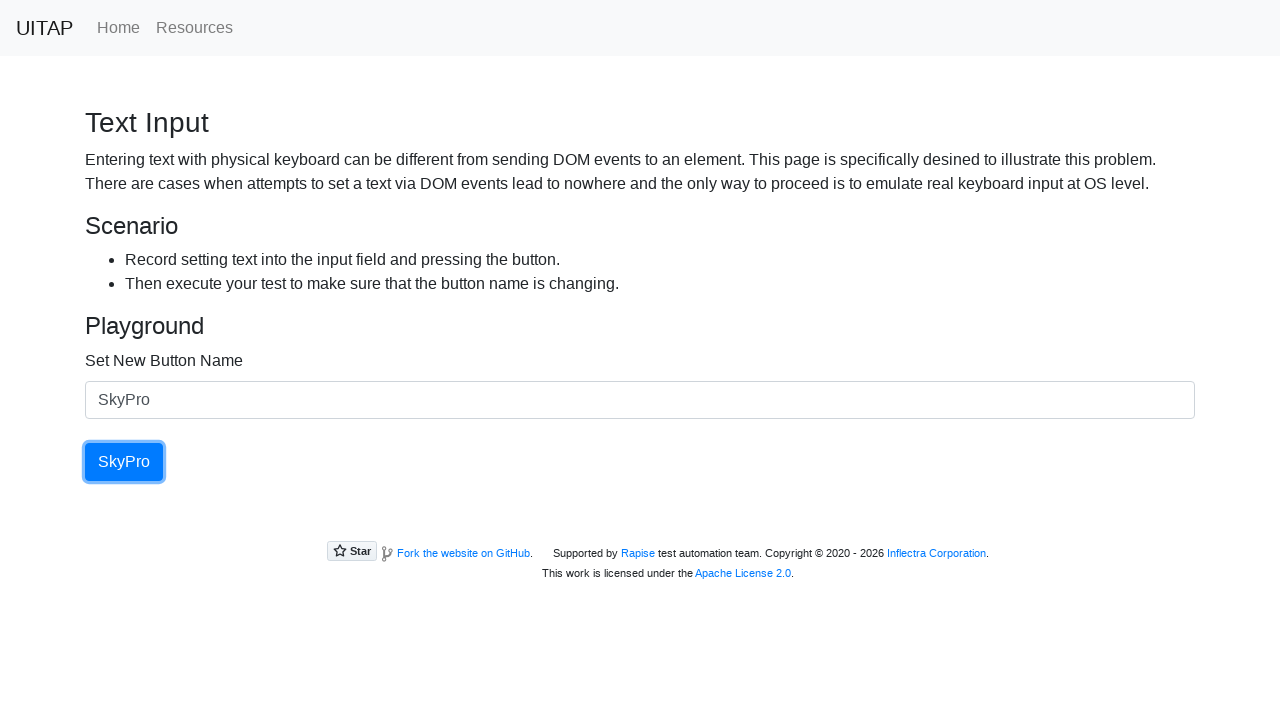